Tests explicit wait functionality by clicking a button and waiting for text "WebDriver" to appear in a specific element, then verifying the element is displayed.

Starting URL: http://seleniumpractise.blogspot.com/2016/08/how-to-use-explicit-wait-in-selenium.html

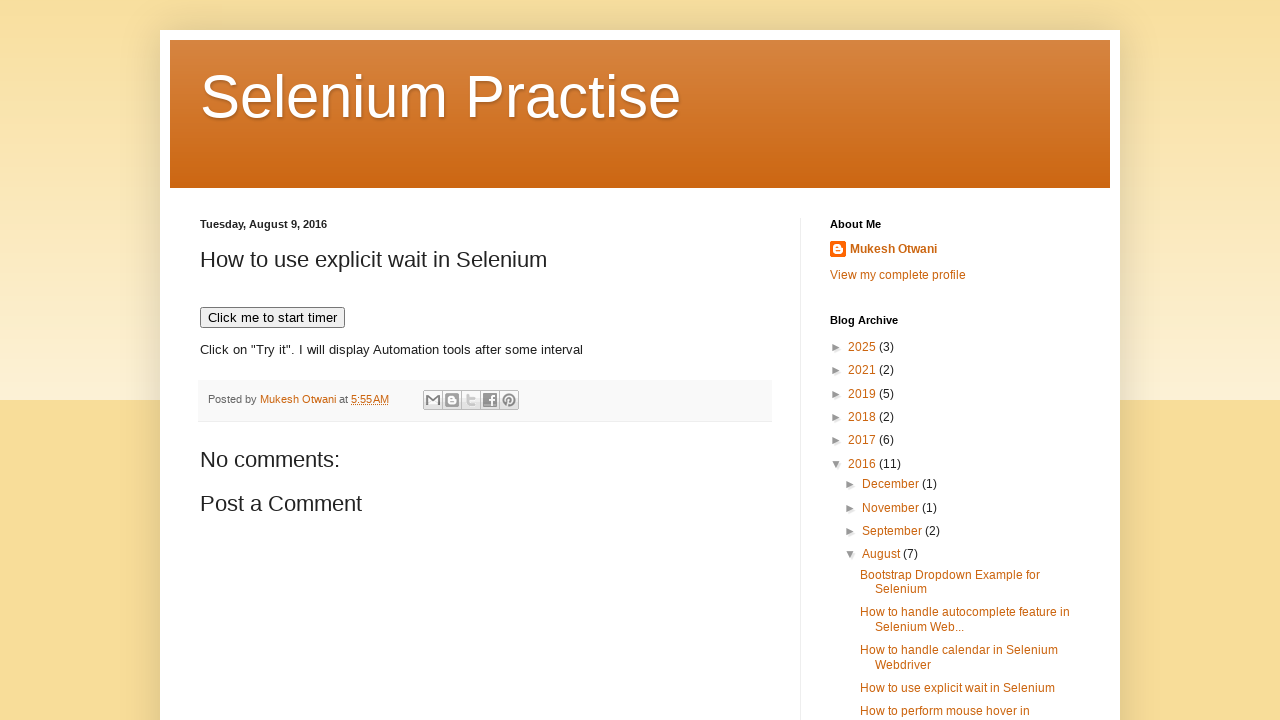

Clicked button to trigger text change at (272, 318) on xpath=//button
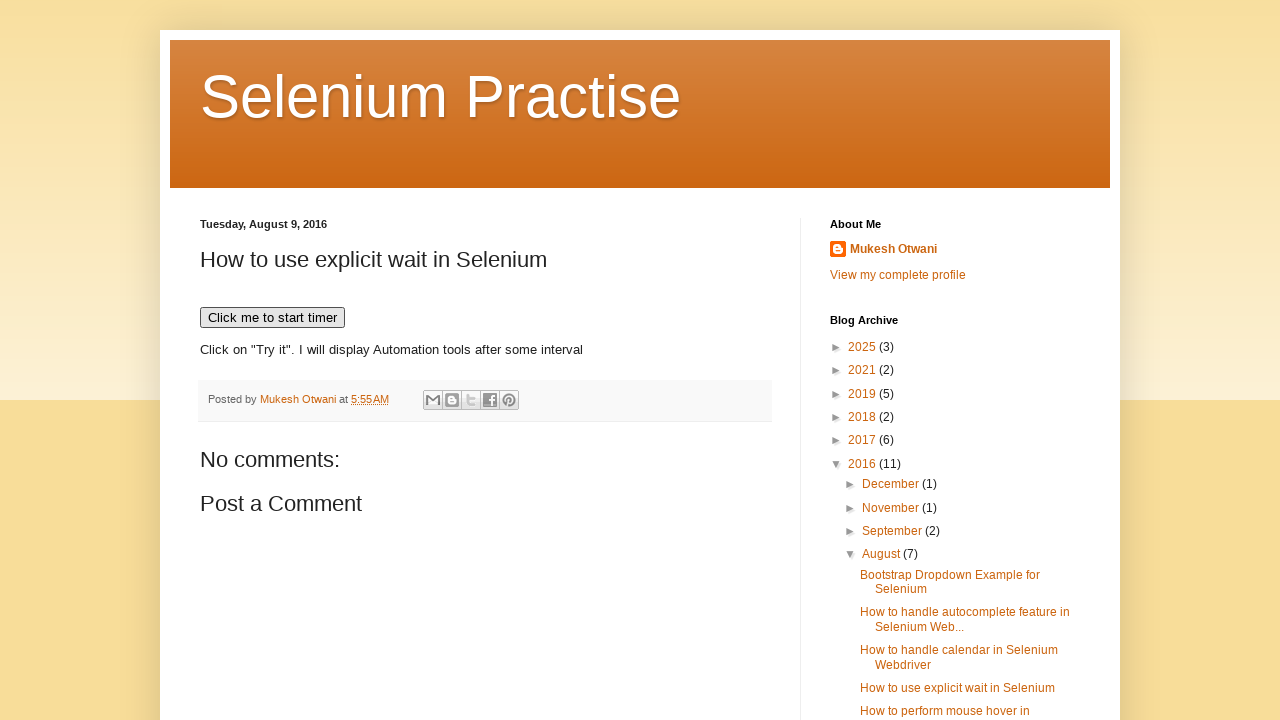

Waited for 'WebDriver' text to appear in demo element
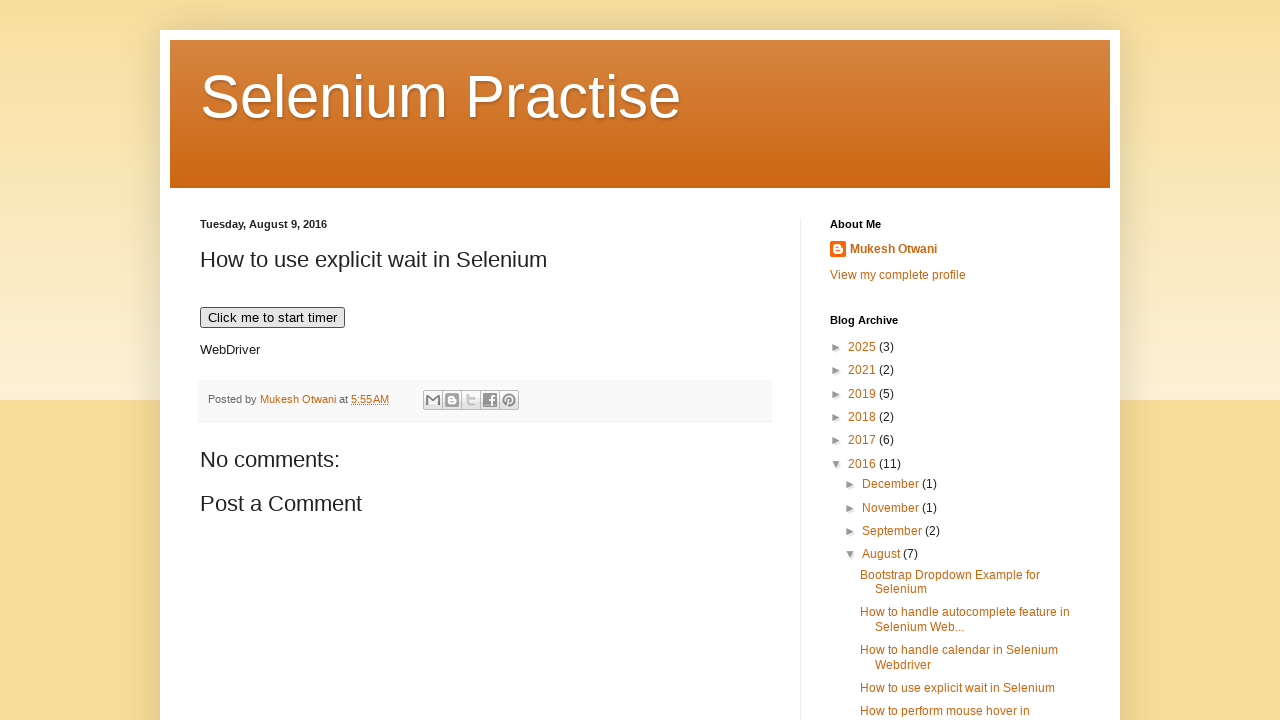

Located demo element
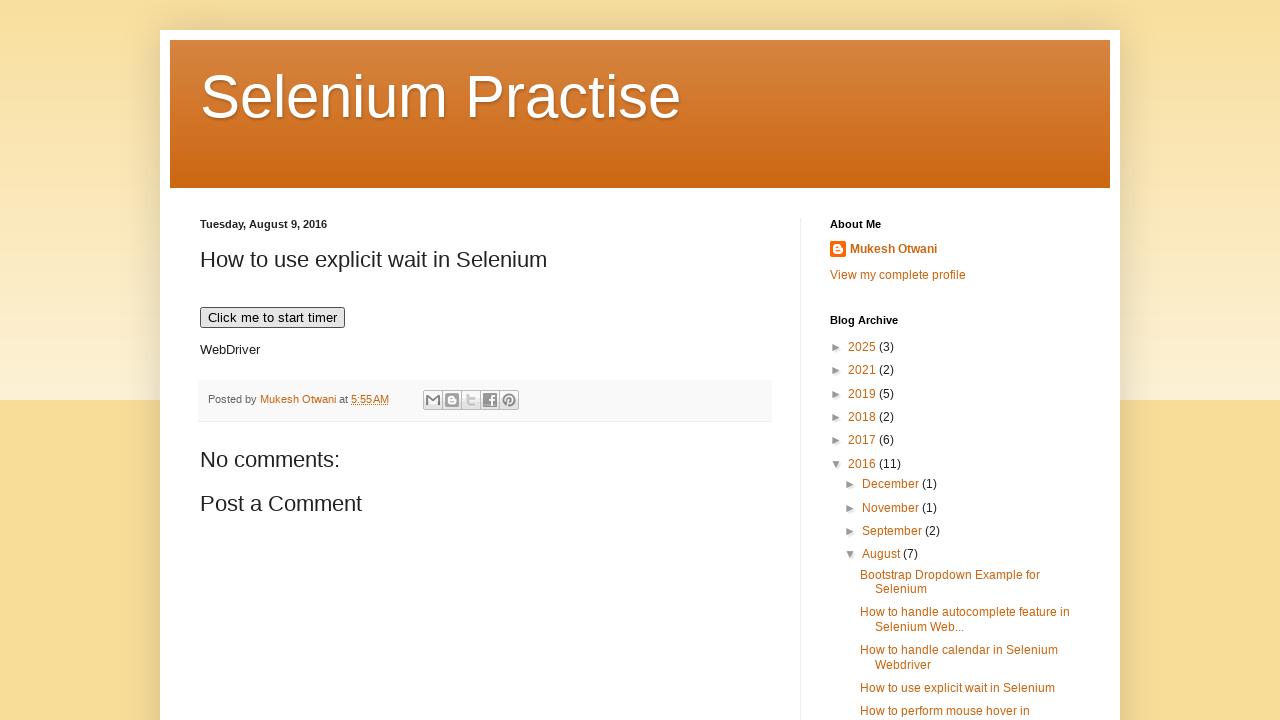

Verified demo element is visible
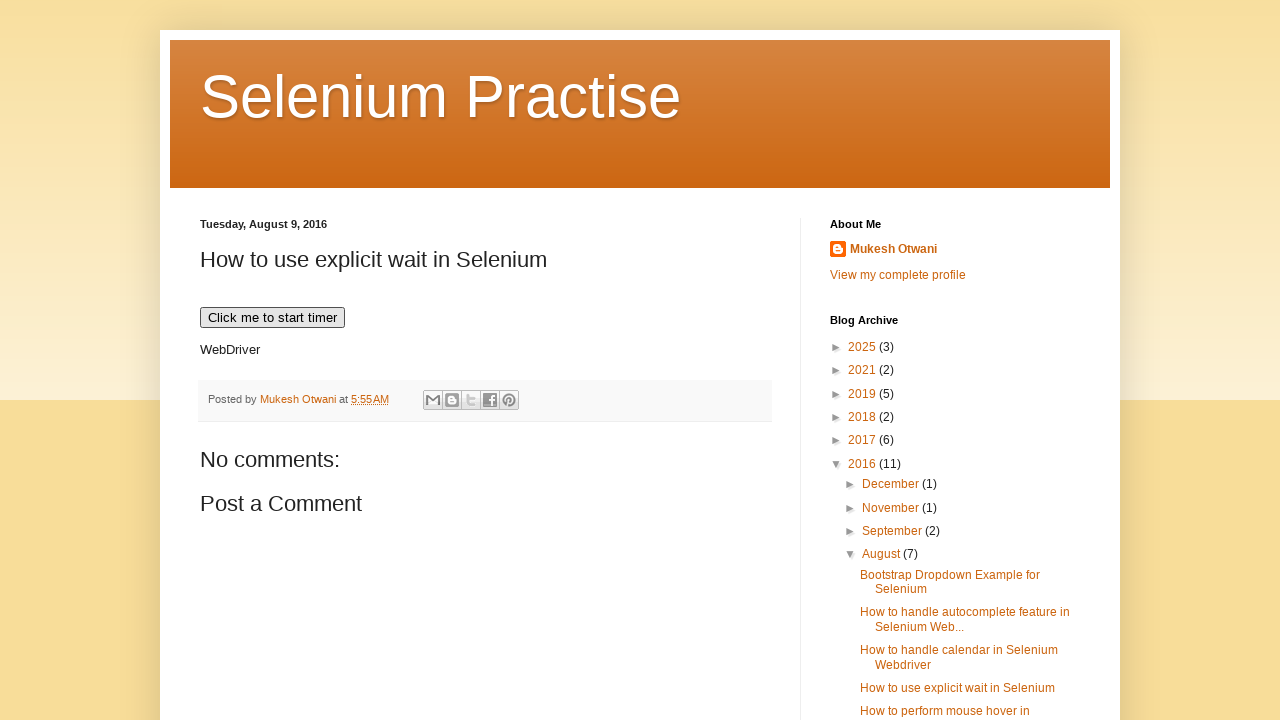

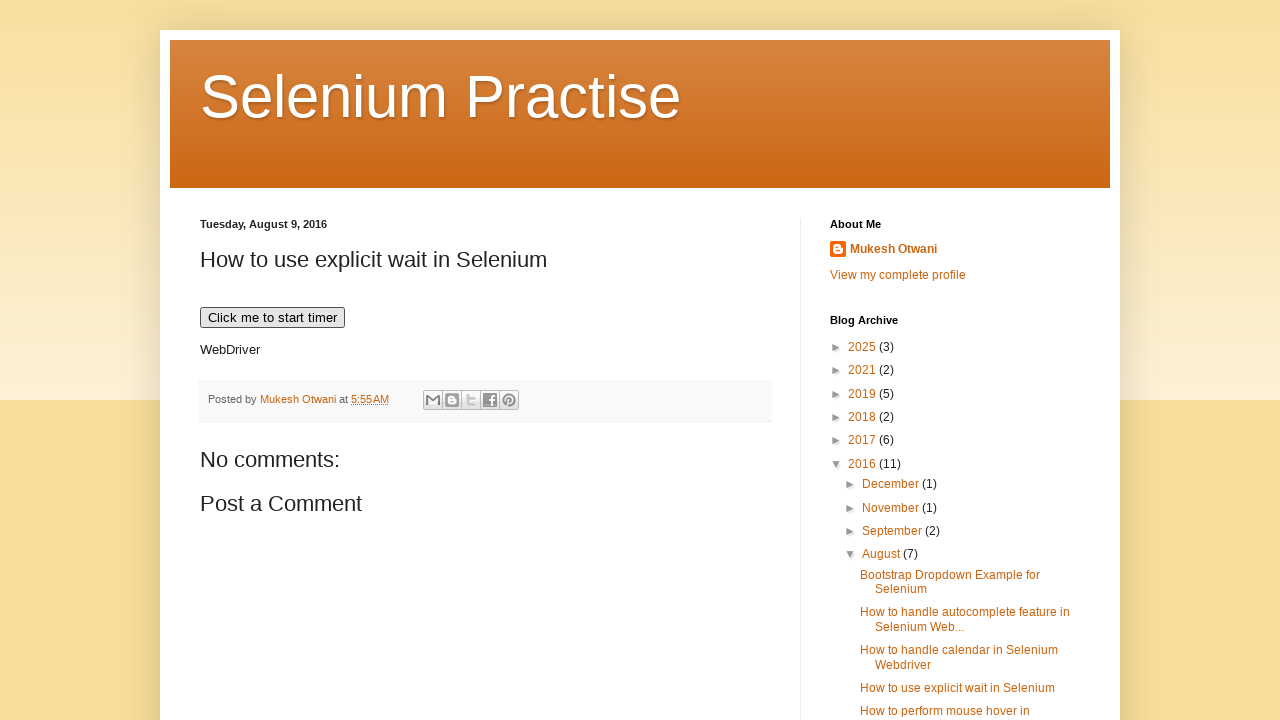